Tests JavaScript prompt dialog by clicking button, entering text in prompt, and accepting it

Starting URL: https://the-internet.herokuapp.com/javascript_alerts

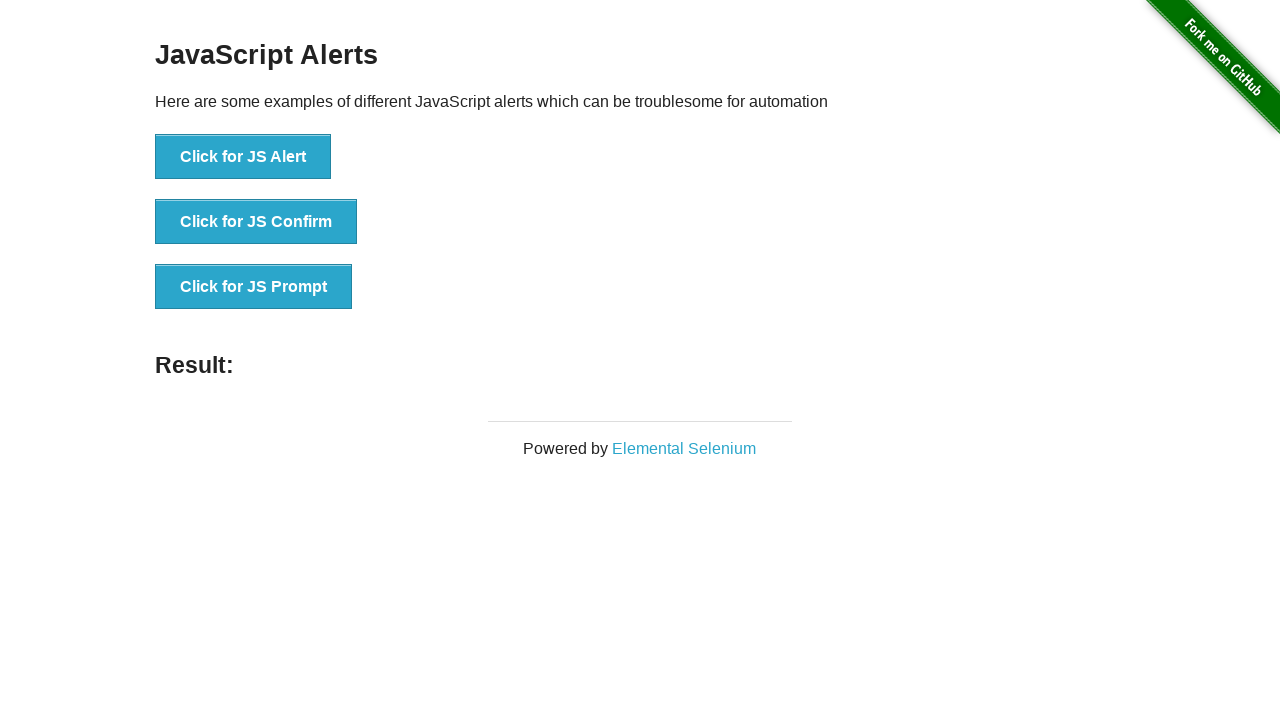

Set up dialog handler to accept prompt with text 'Check prompt'
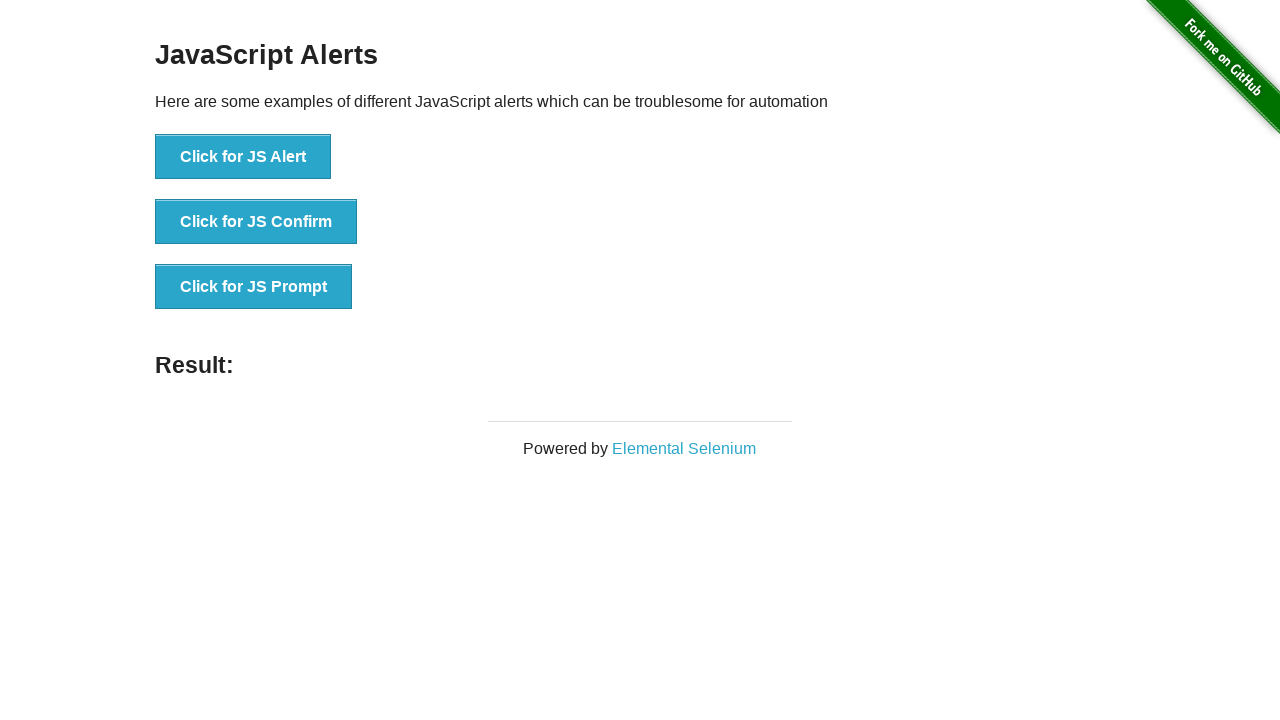

Clicked button to trigger JavaScript prompt dialog at (254, 287) on button[onclick='jsPrompt()']
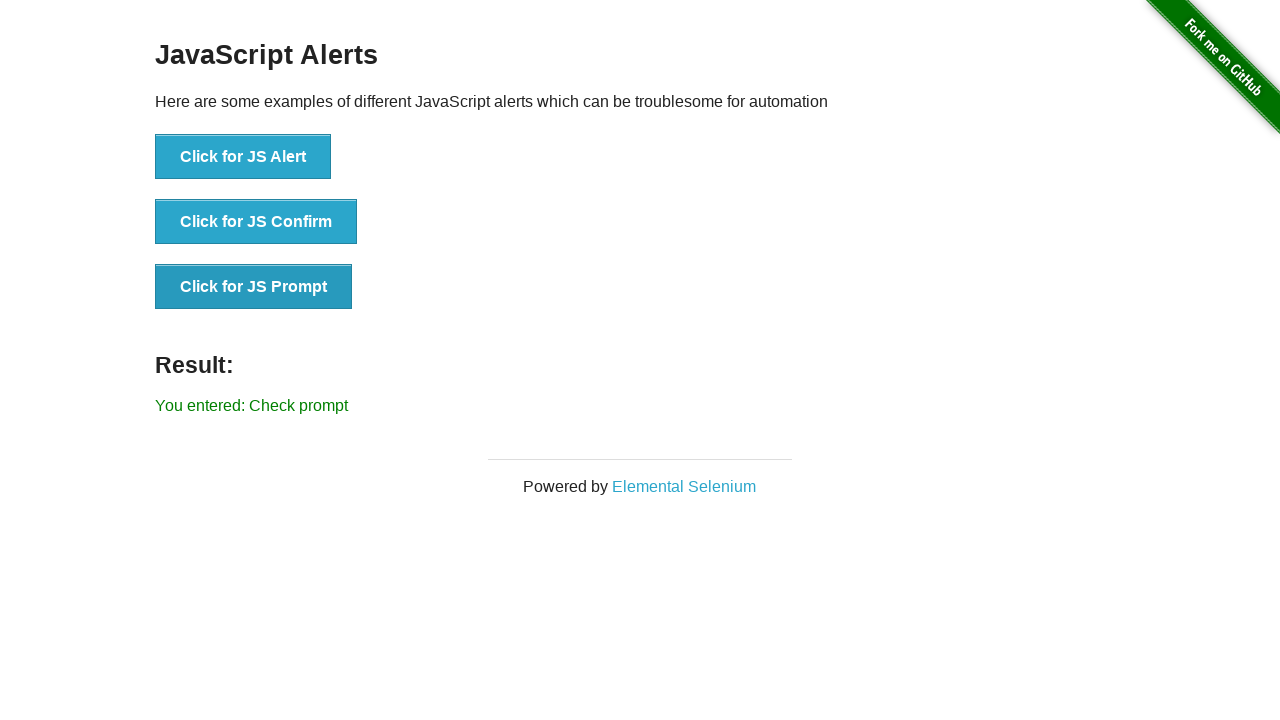

Prompt dialog accepted and result text appeared on page
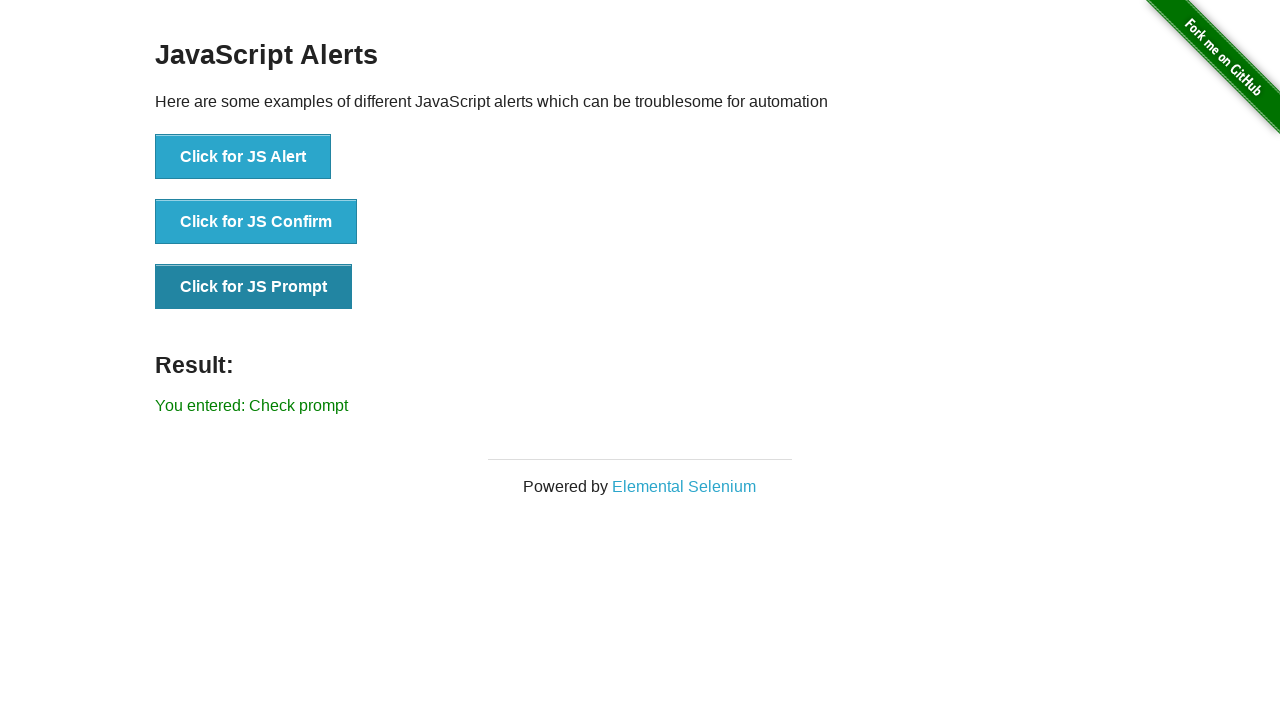

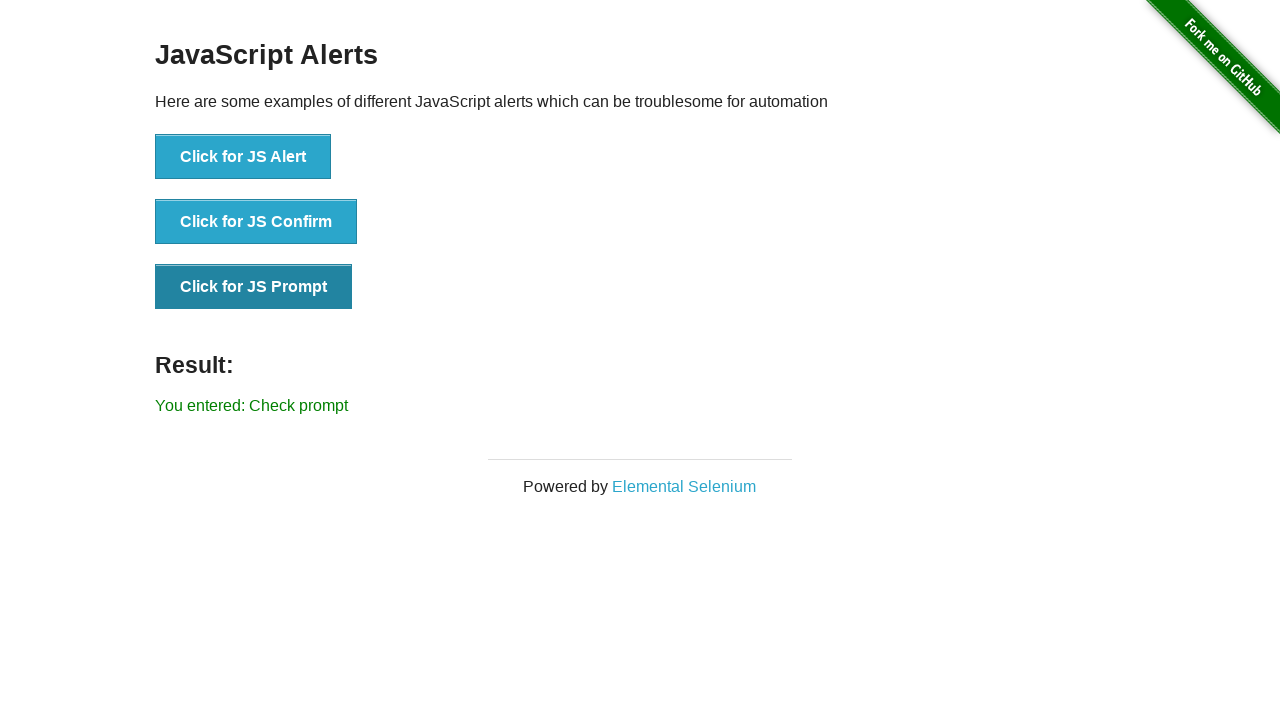